Tests JavaScript alert handling by triggering different types of alerts (simple alert and confirm dialog) and interacting with them

Starting URL: https://rahulshettyacademy.com/AutomationPractice/

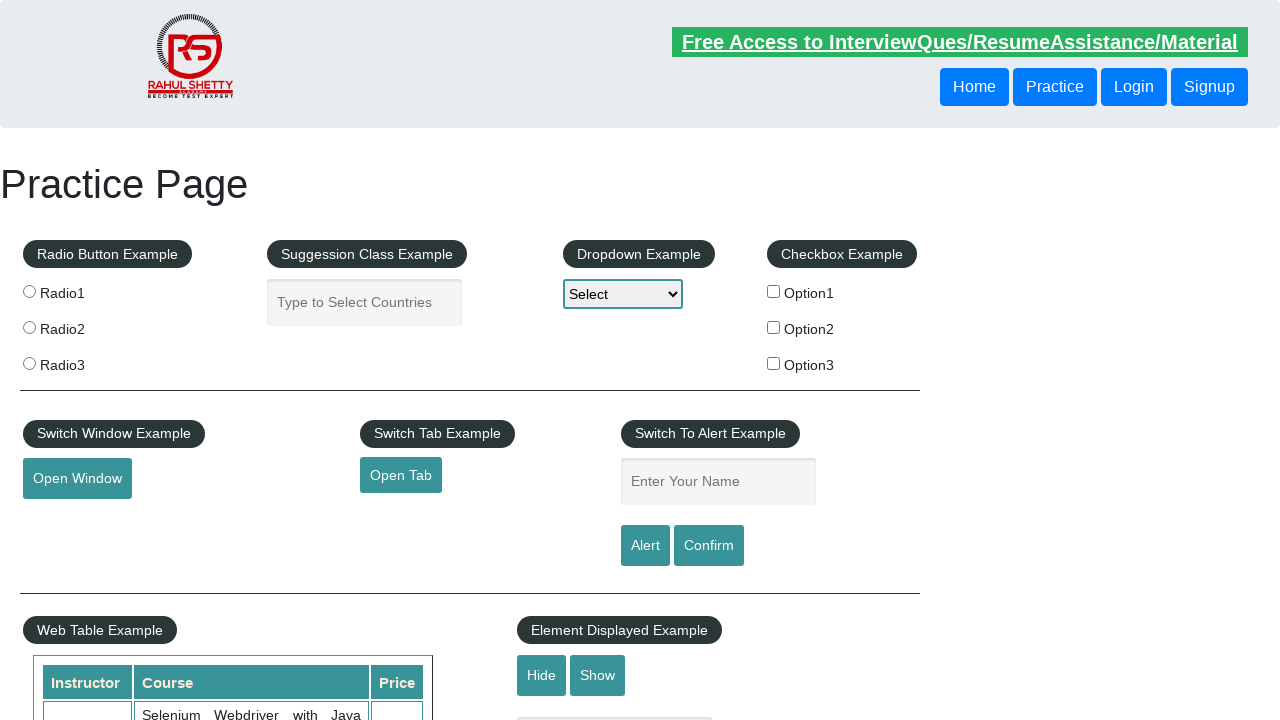

Filled name field with 'Rahul' on #name
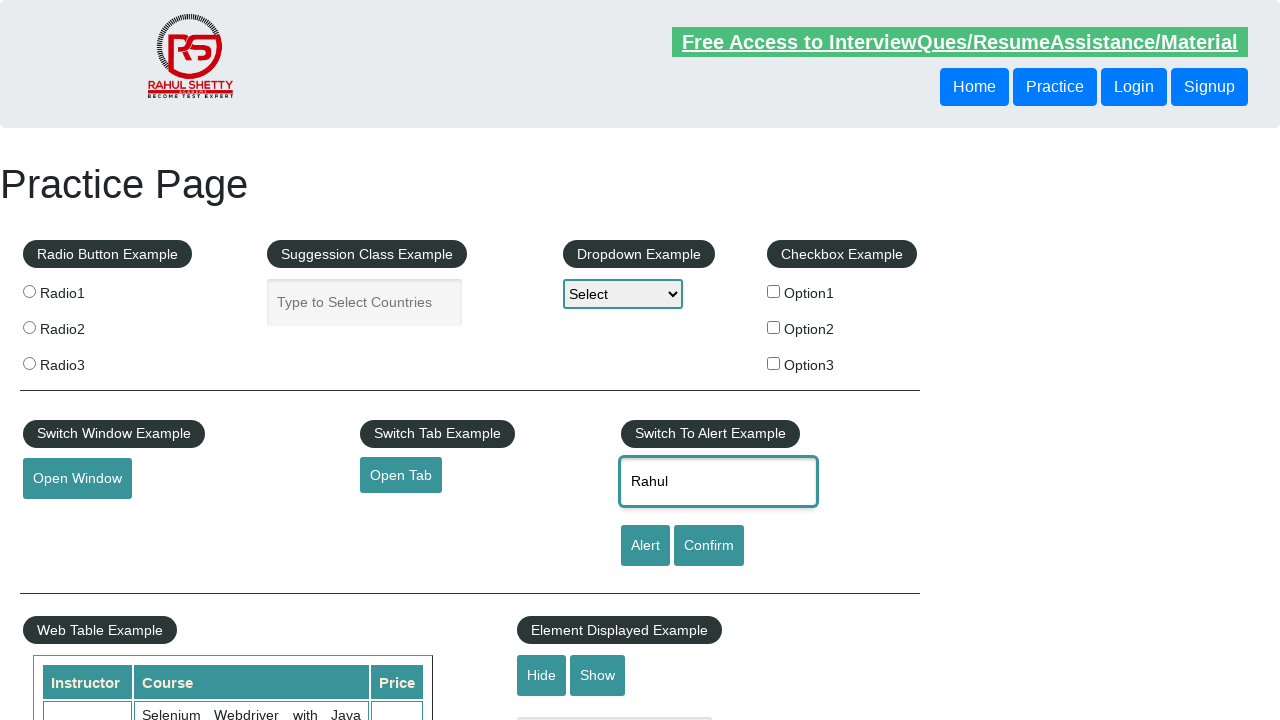

Clicked alert button to trigger simple alert at (645, 546) on #alertbtn
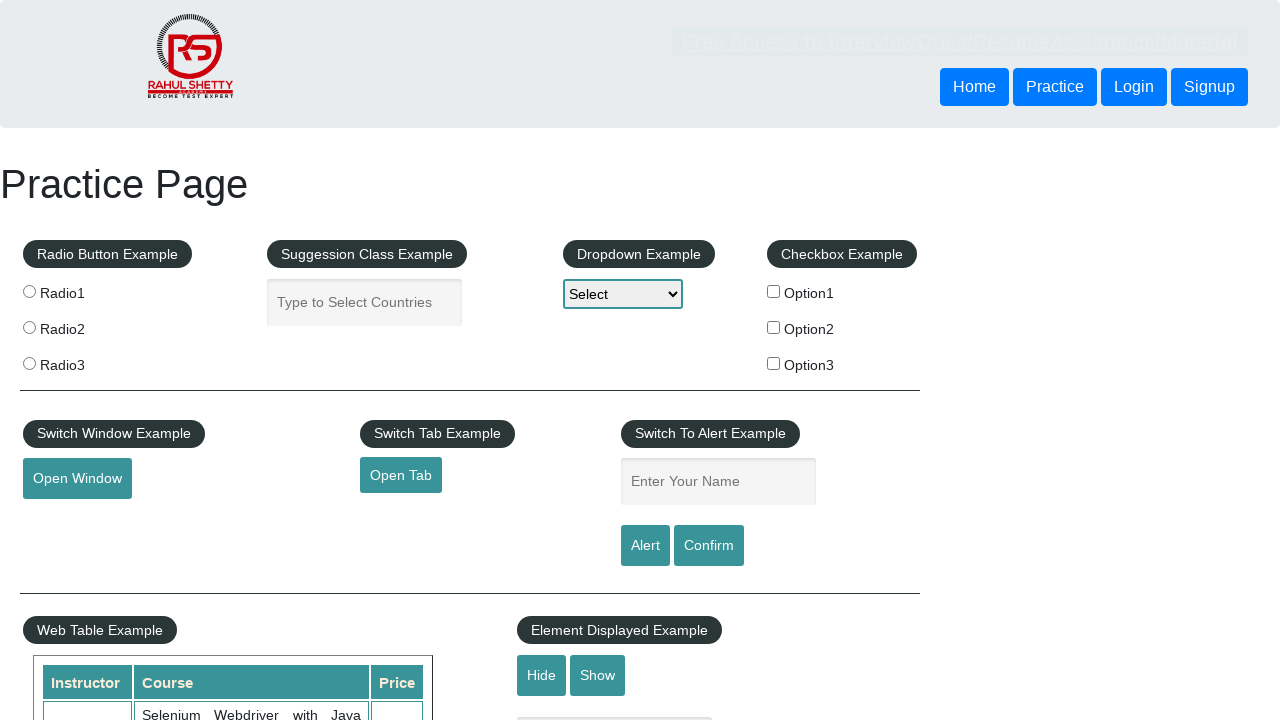

Set up dialog handler to accept alerts
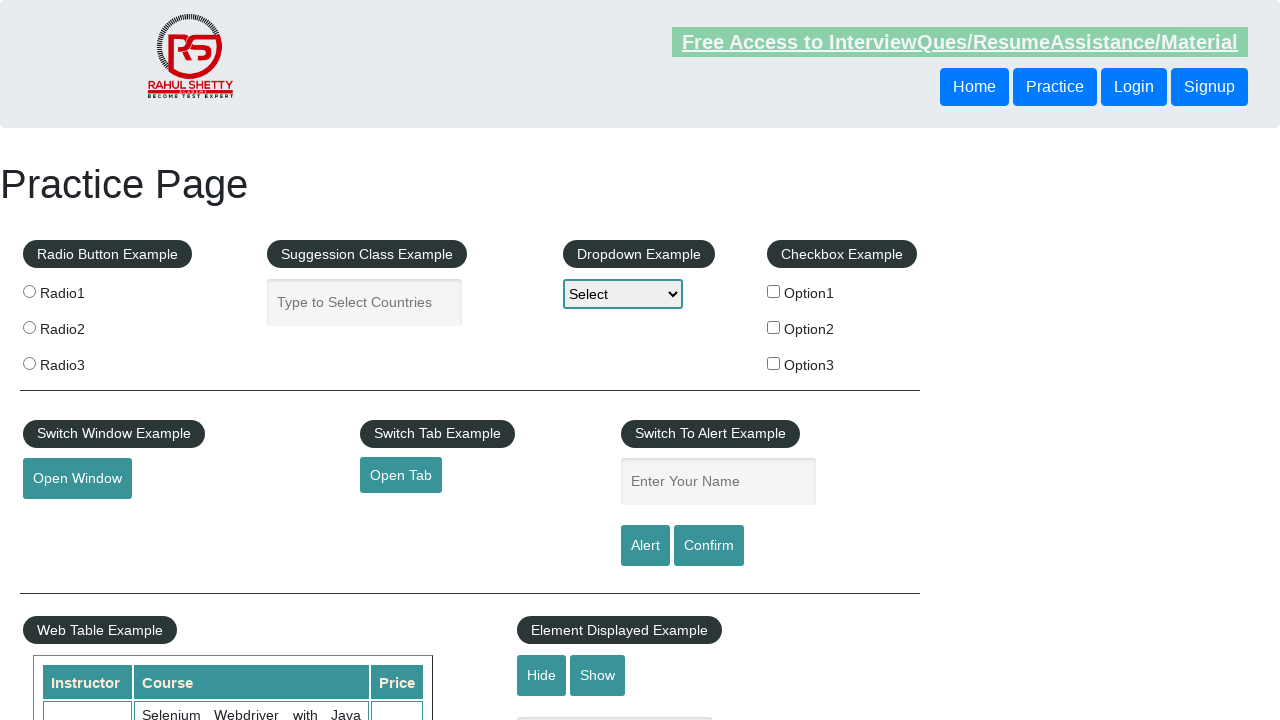

Filled name field with 'Rahul' again on #name
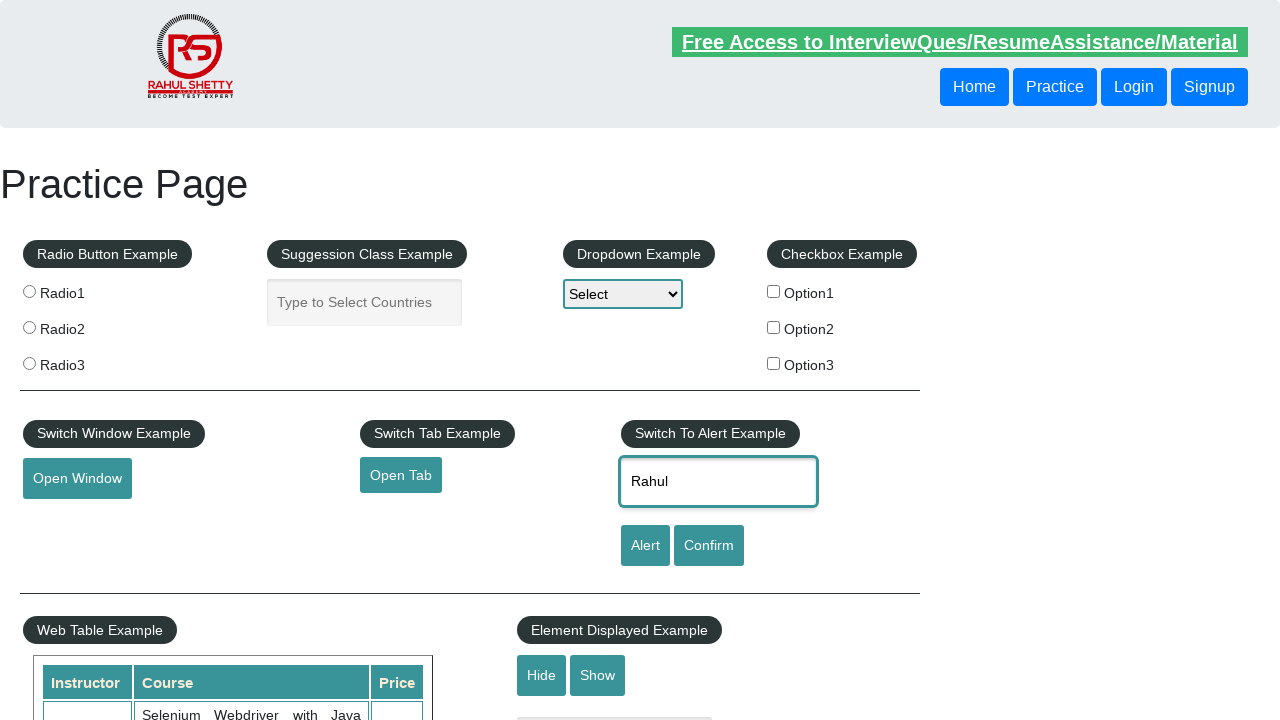

Clicked confirm button to trigger confirm dialog at (709, 546) on #confirmbtn
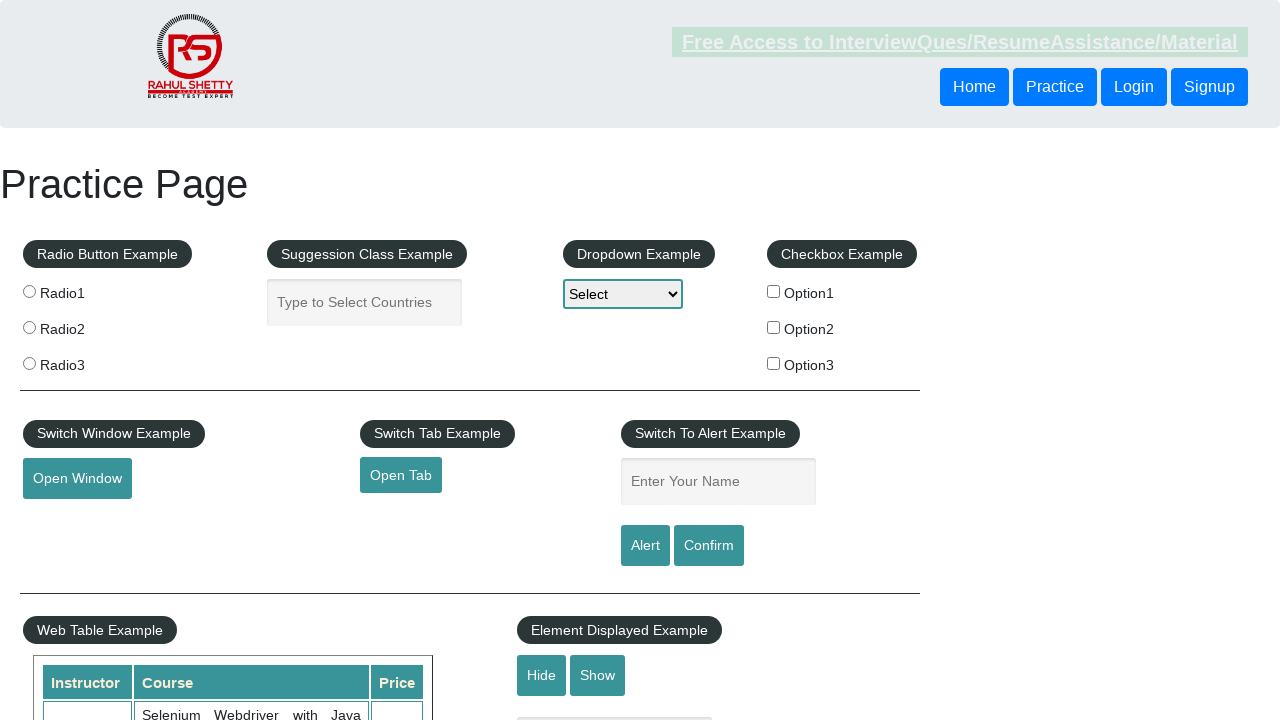

Set up dialog handler to dismiss confirm dialog
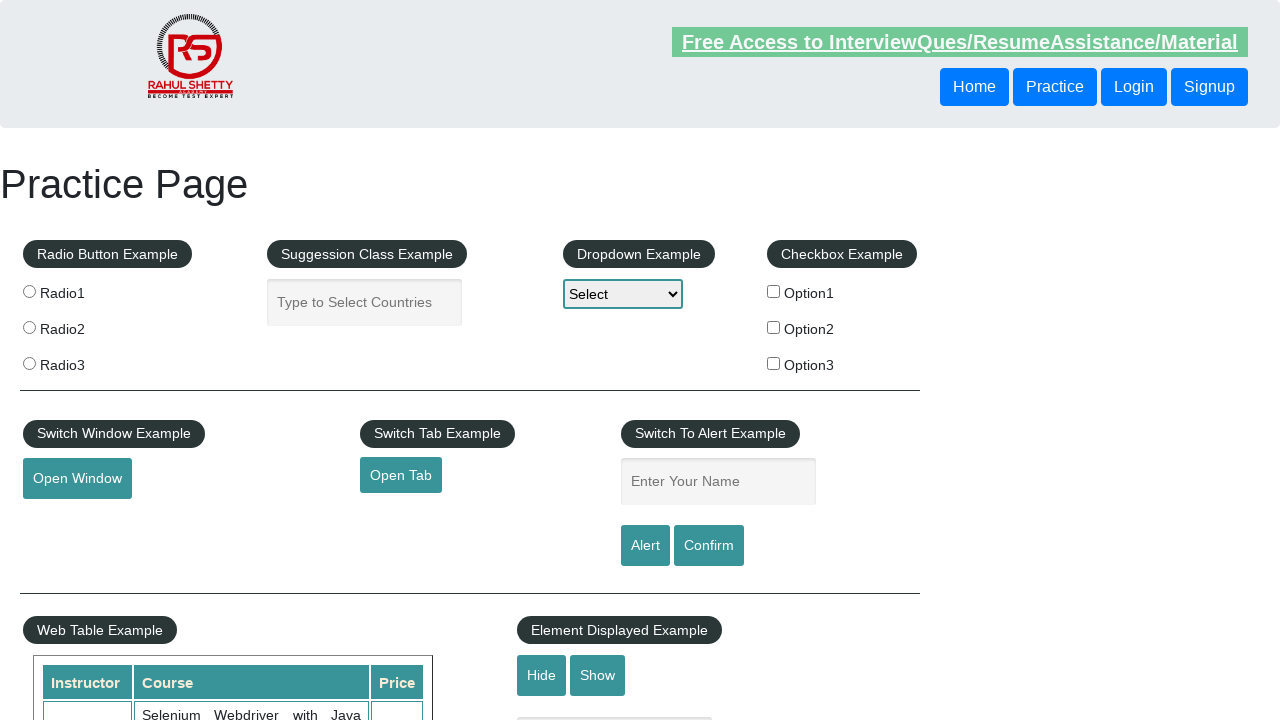

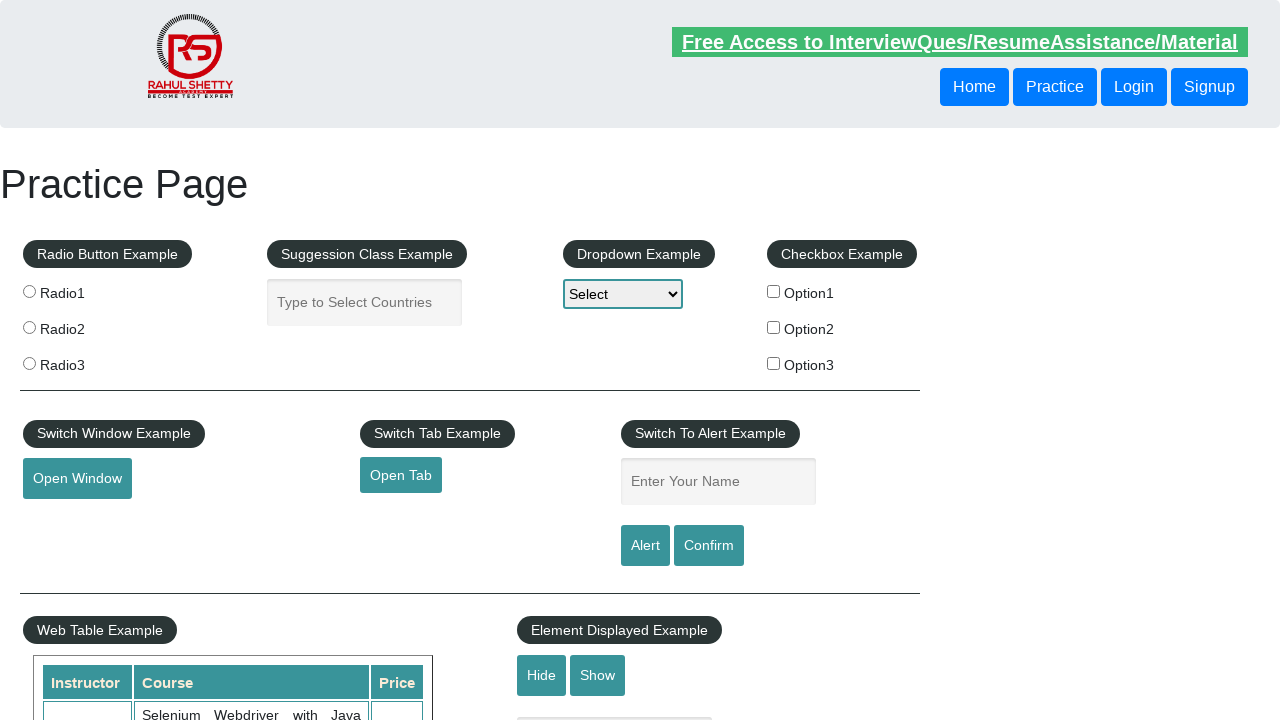